Tests a form submission flow where a value is read from an element's attribute, a mathematical calculation is performed on it, and the result is entered into a form along with selecting checkbox and radio options before submitting.

Starting URL: https://suninjuly.github.io/get_attribute.html

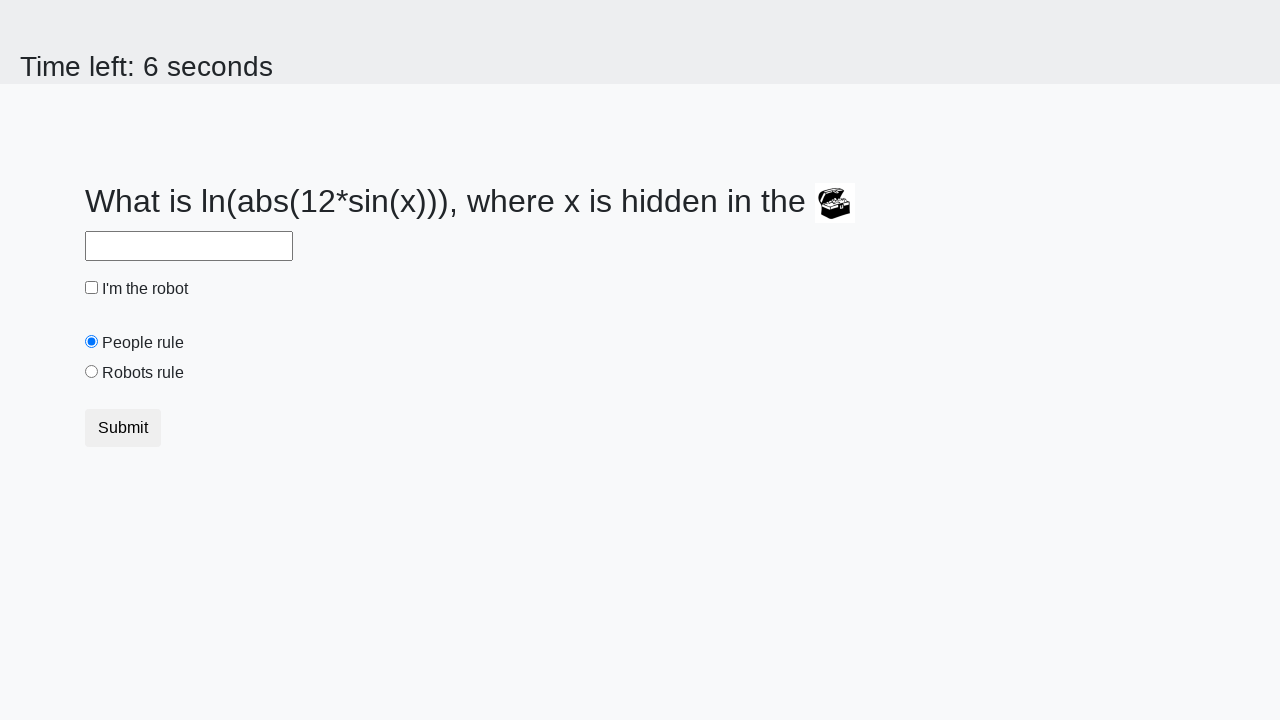

Located the treasure image element
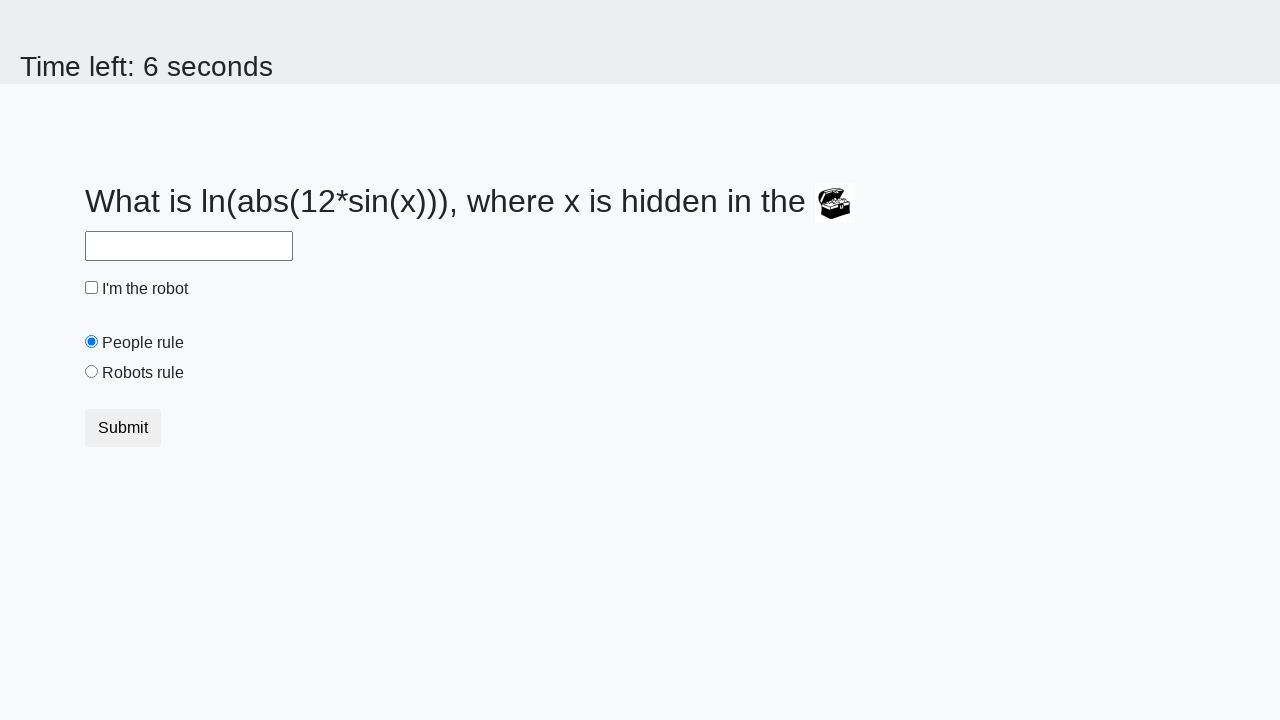

Retrieved valuex attribute from treasure element: 347
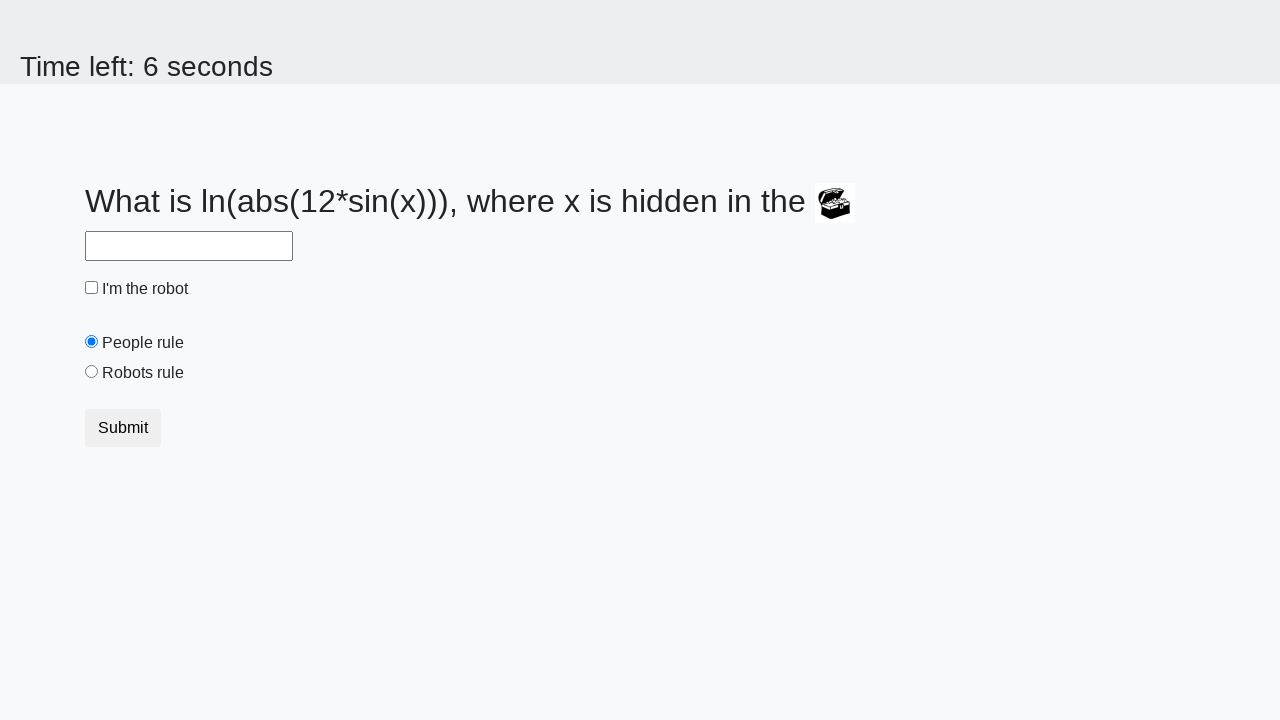

Calculated result using formula: 2.4742123007220043
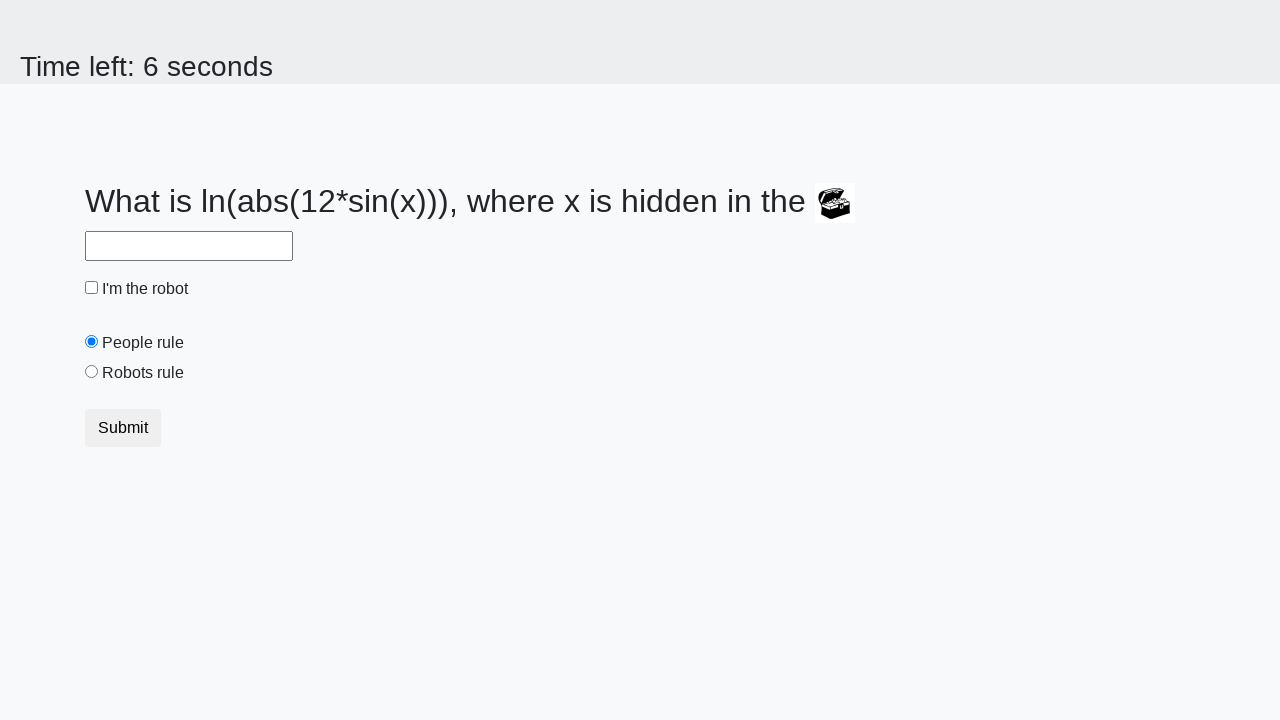

Filled answer field with calculated value on #answer
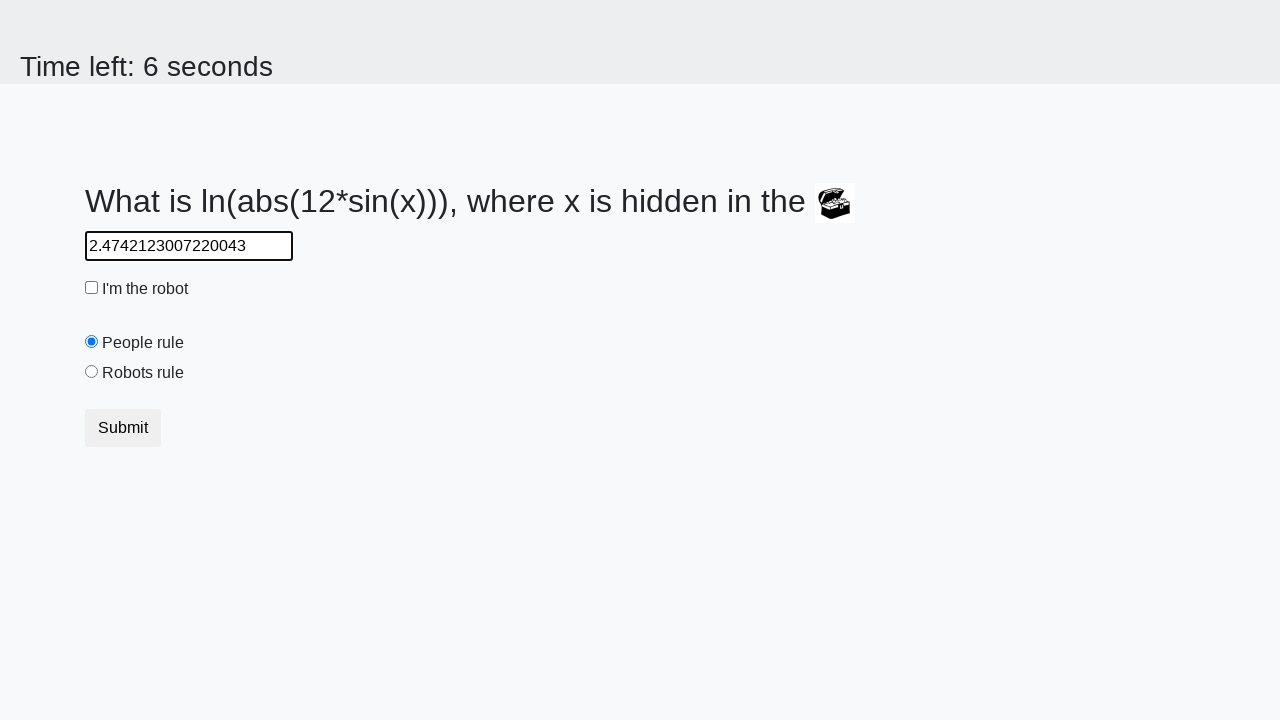

Clicked robot checkbox at (92, 288) on #robotCheckbox
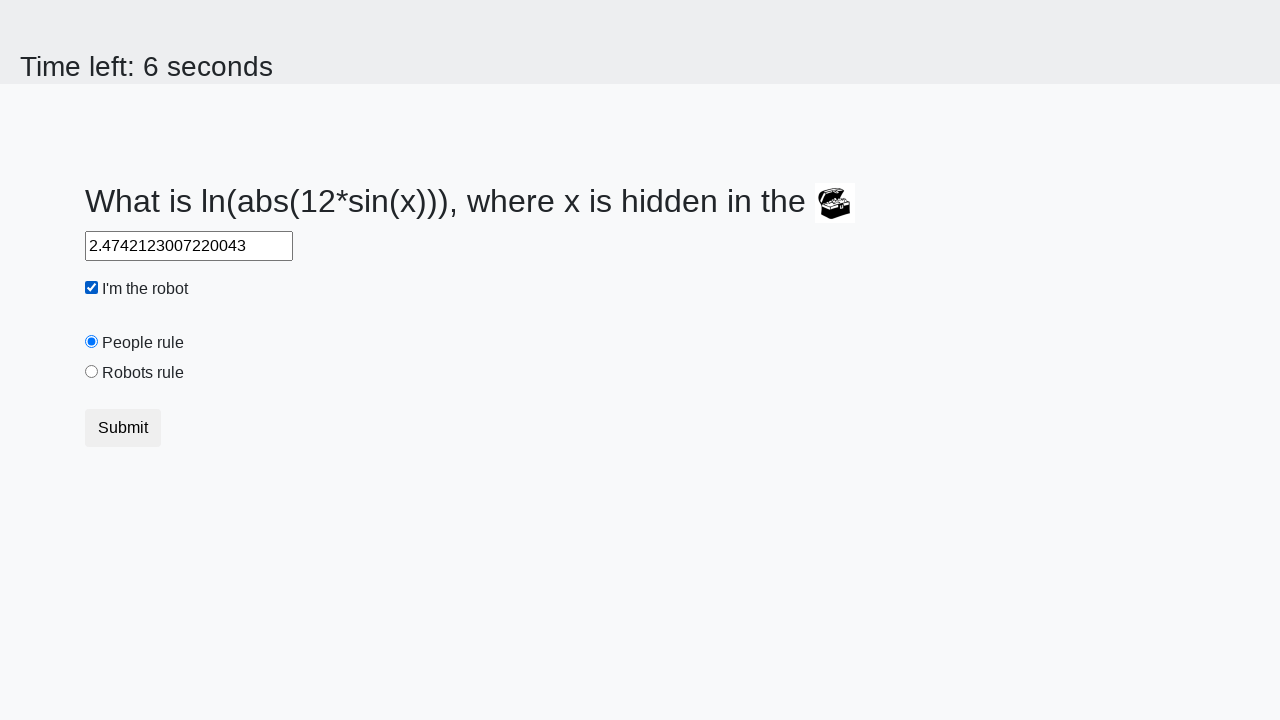

Selected robots rule radio button at (92, 372) on #robotsRule
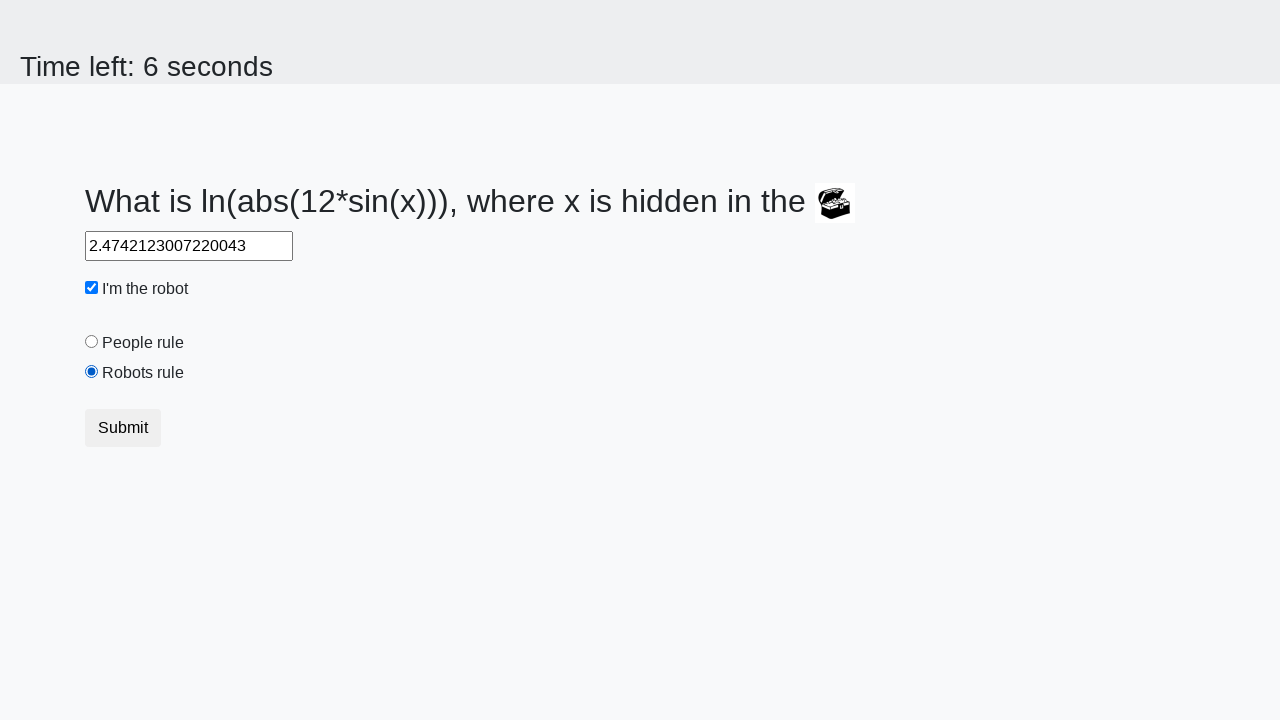

Clicked submit button to complete form at (123, 428) on button[type='submit']
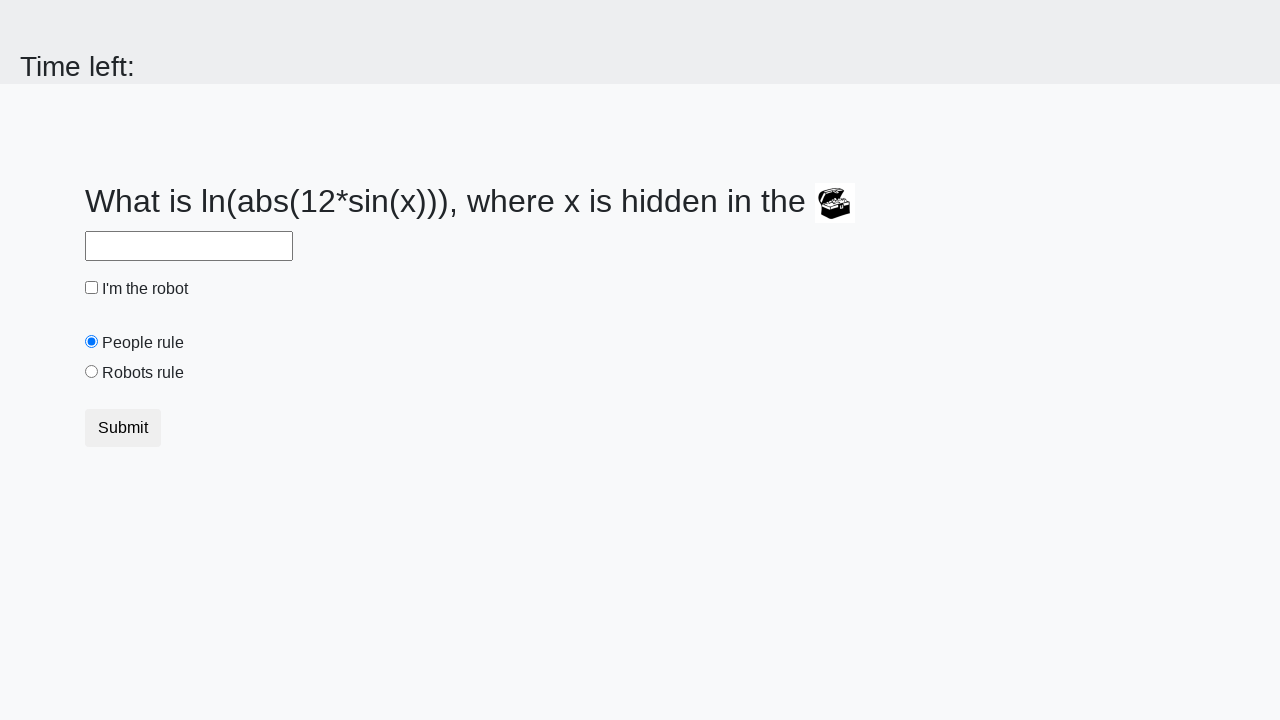

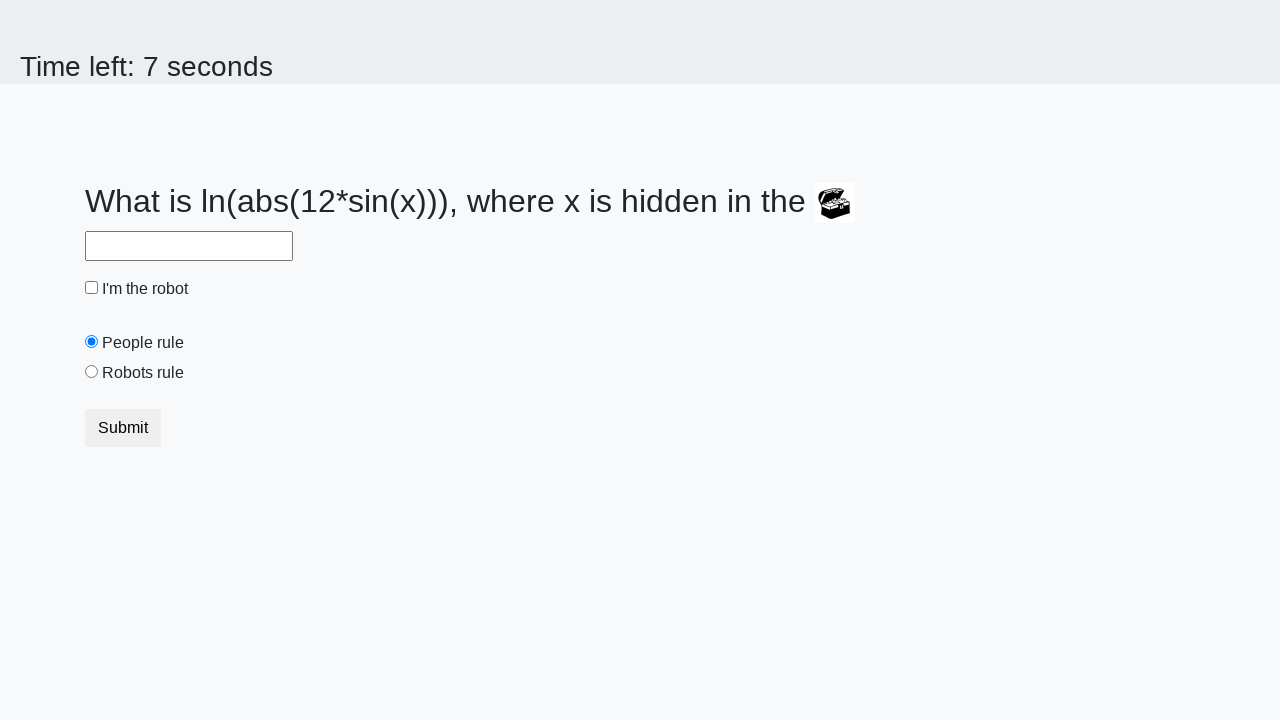